Navigates to OpenCart login page and clicks the Login button using FluentWait to handle element loading

Starting URL: https://naveenautomationlabs.com/opencart/index.php?route=account/login

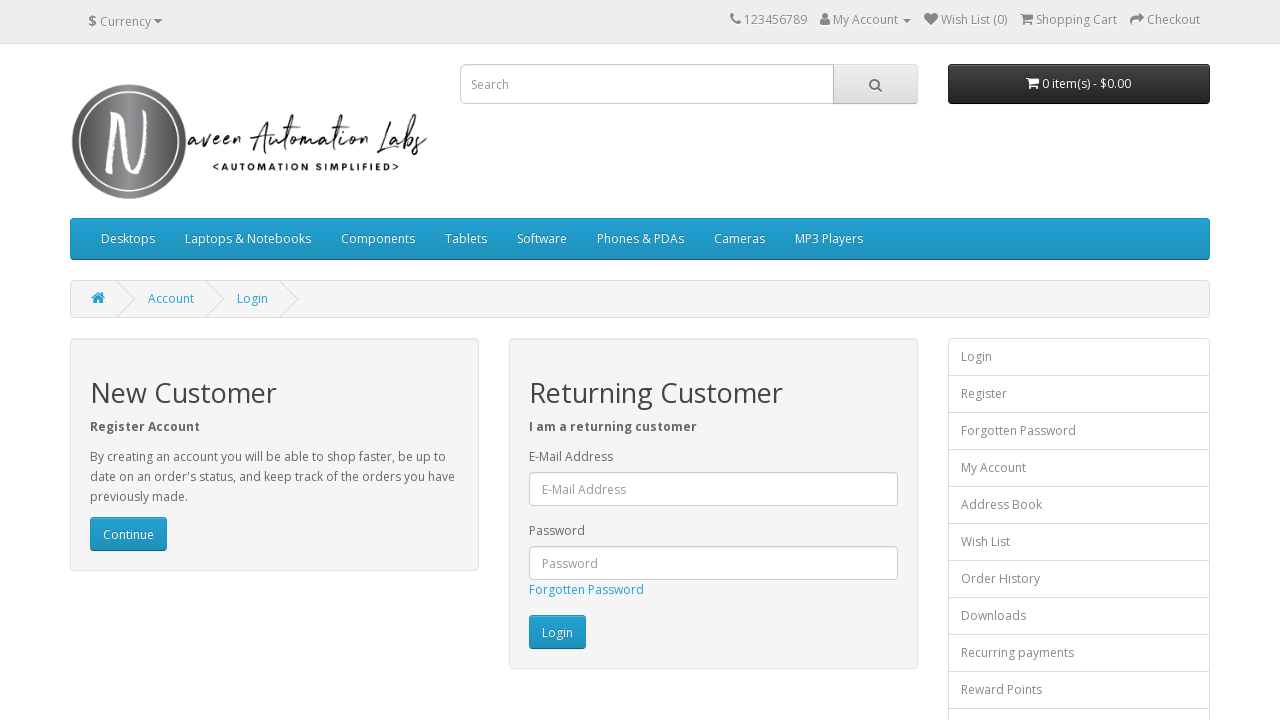

Navigated to OpenCart login page
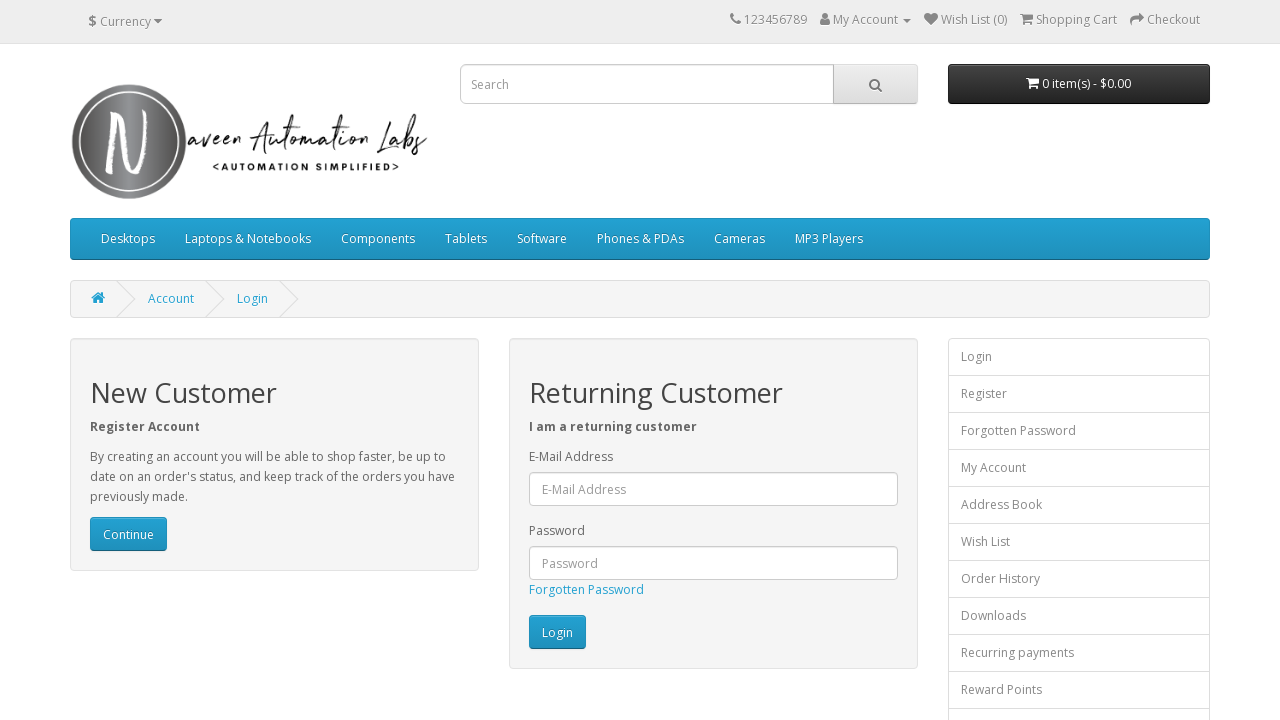

Clicked the Login button at (557, 632) on xpath=//input[@value='Login']
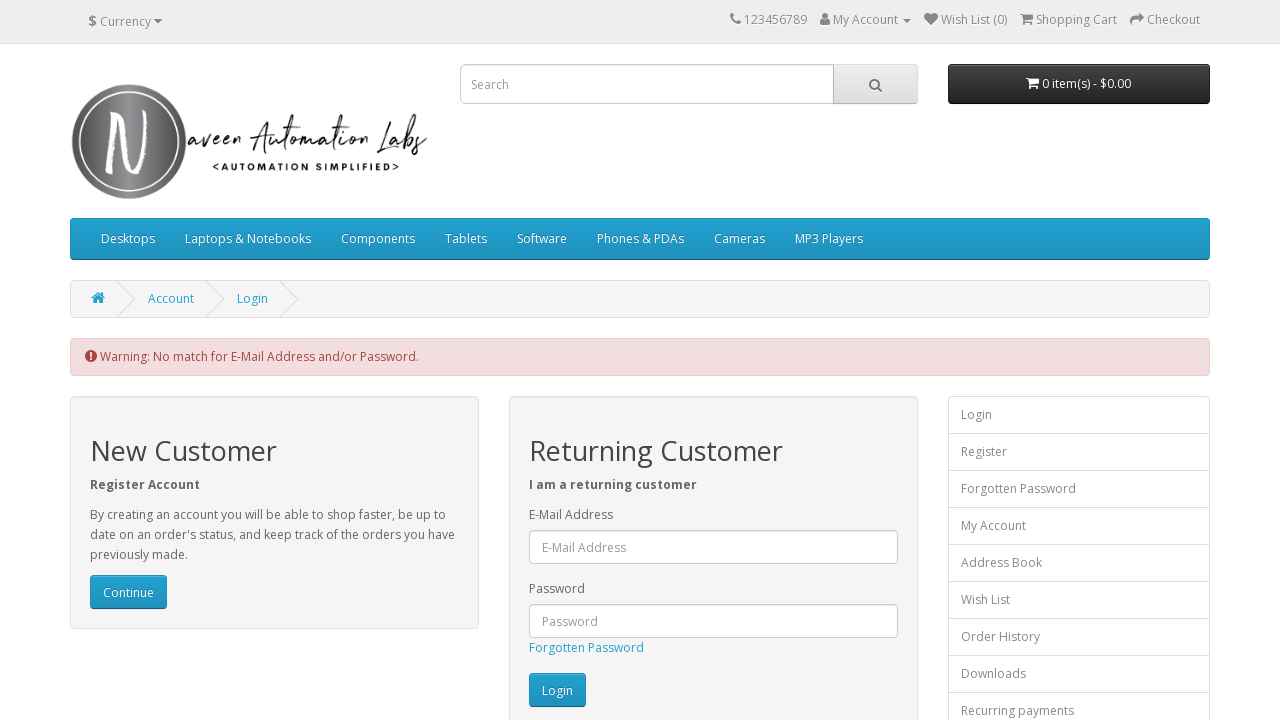

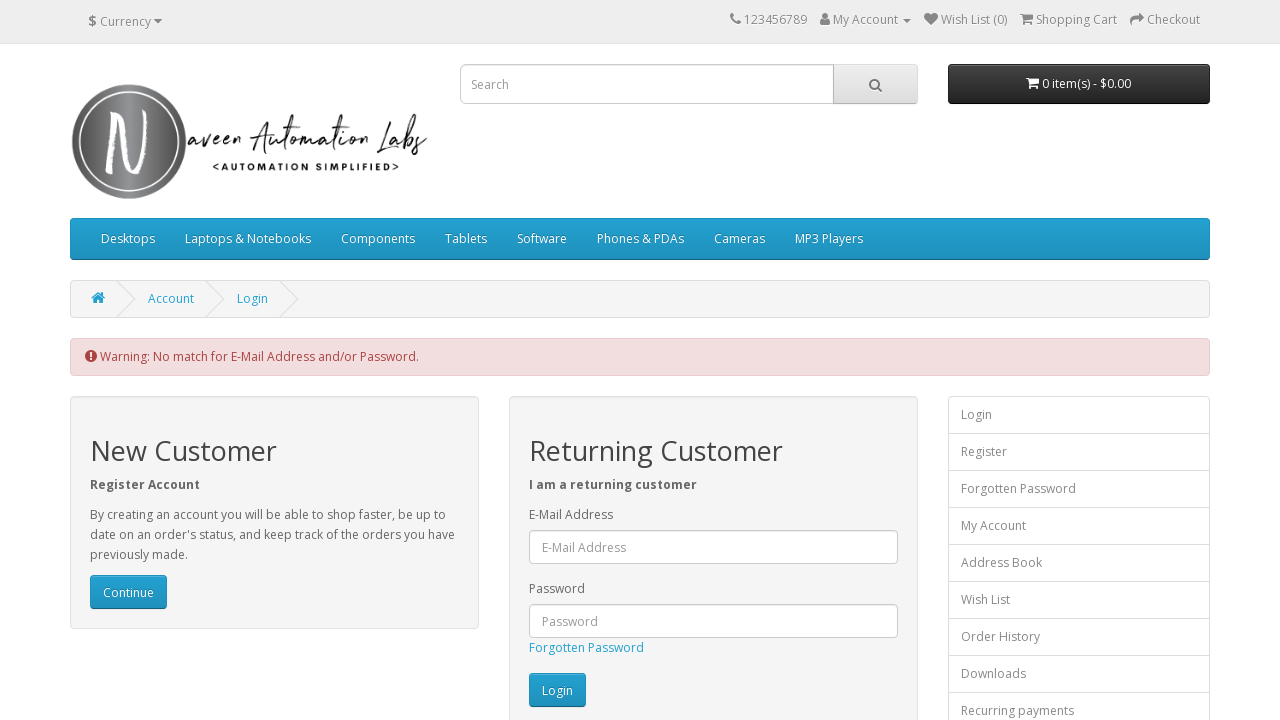